Tests status codes page by clicking each status code link and verifying the correct status code page is displayed

Starting URL: https://the-internet.herokuapp.com

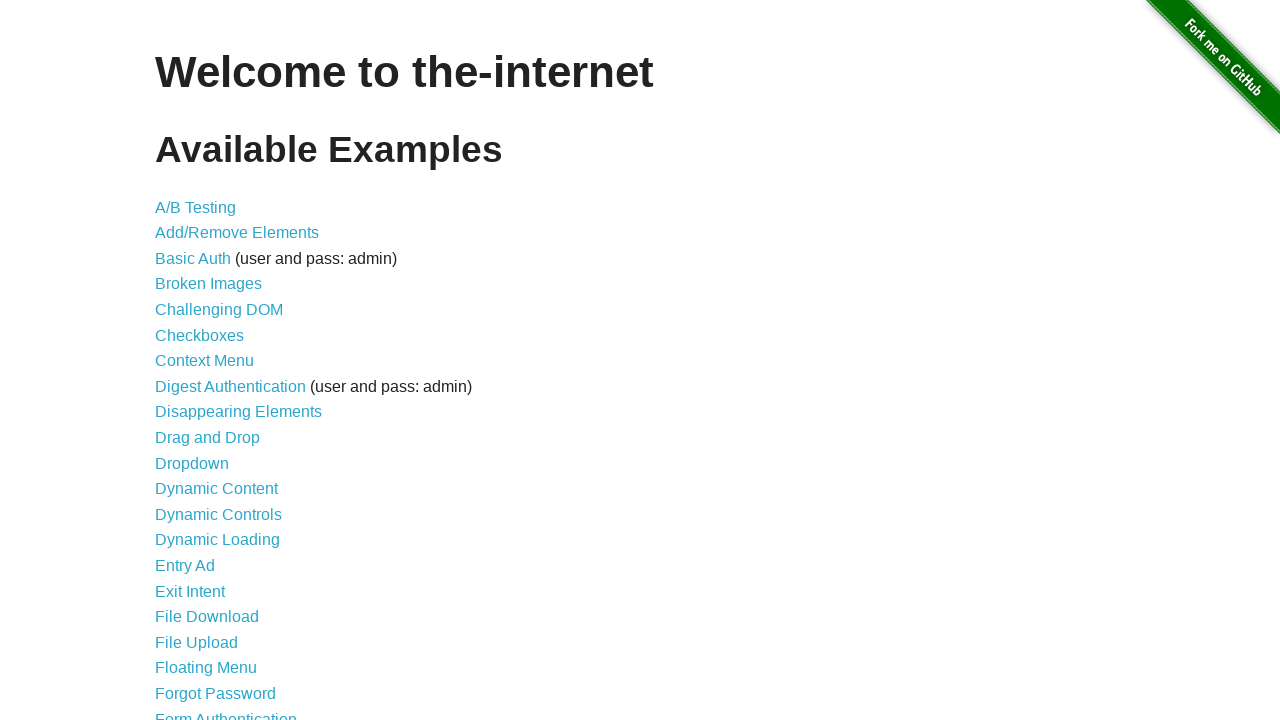

Clicked on Status Codes link at (203, 600) on a[href='/status_codes']
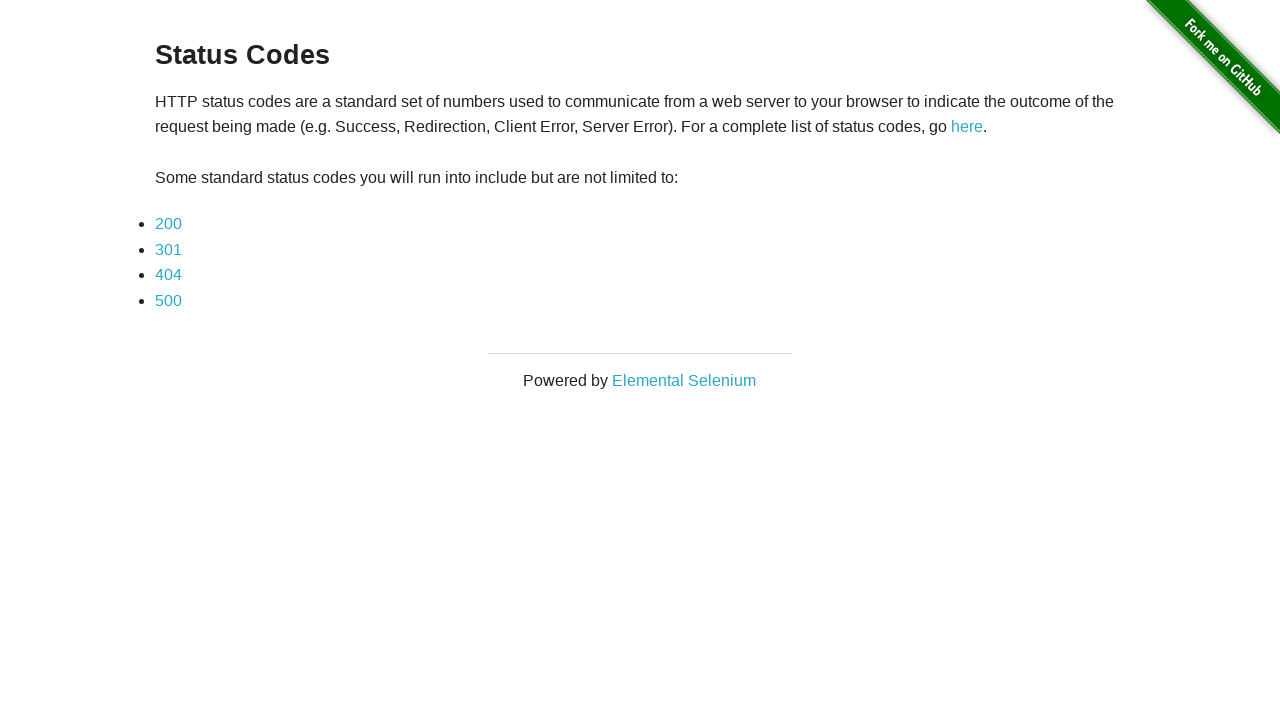

Status Codes page heading loaded
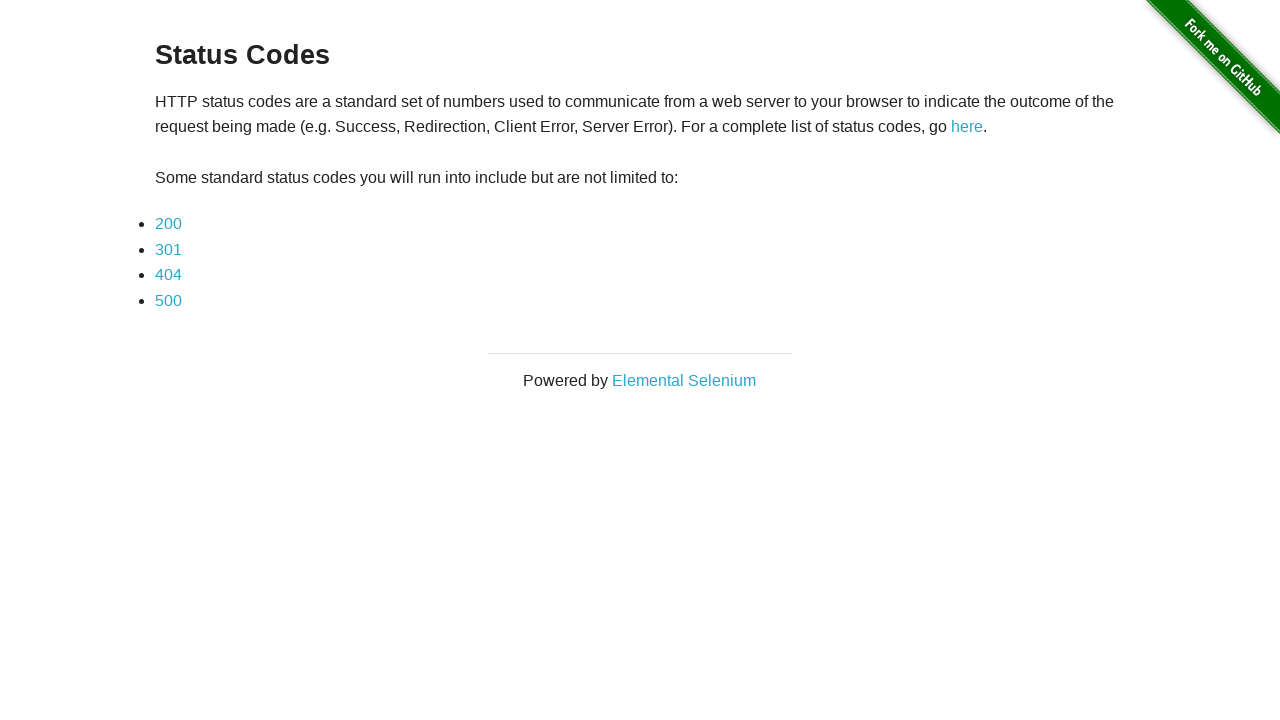

Verified 'Status Codes' heading is present
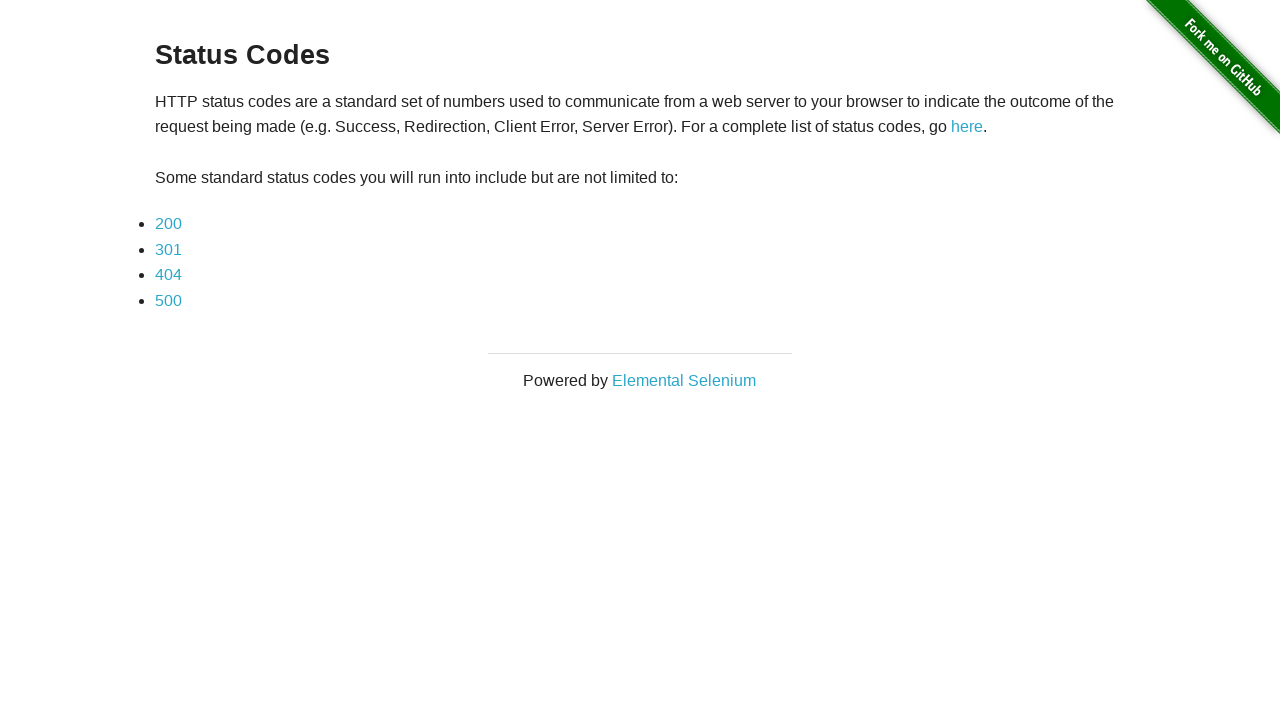

Clicked on status code 200 link at (168, 224) on a[href='status_codes/200']
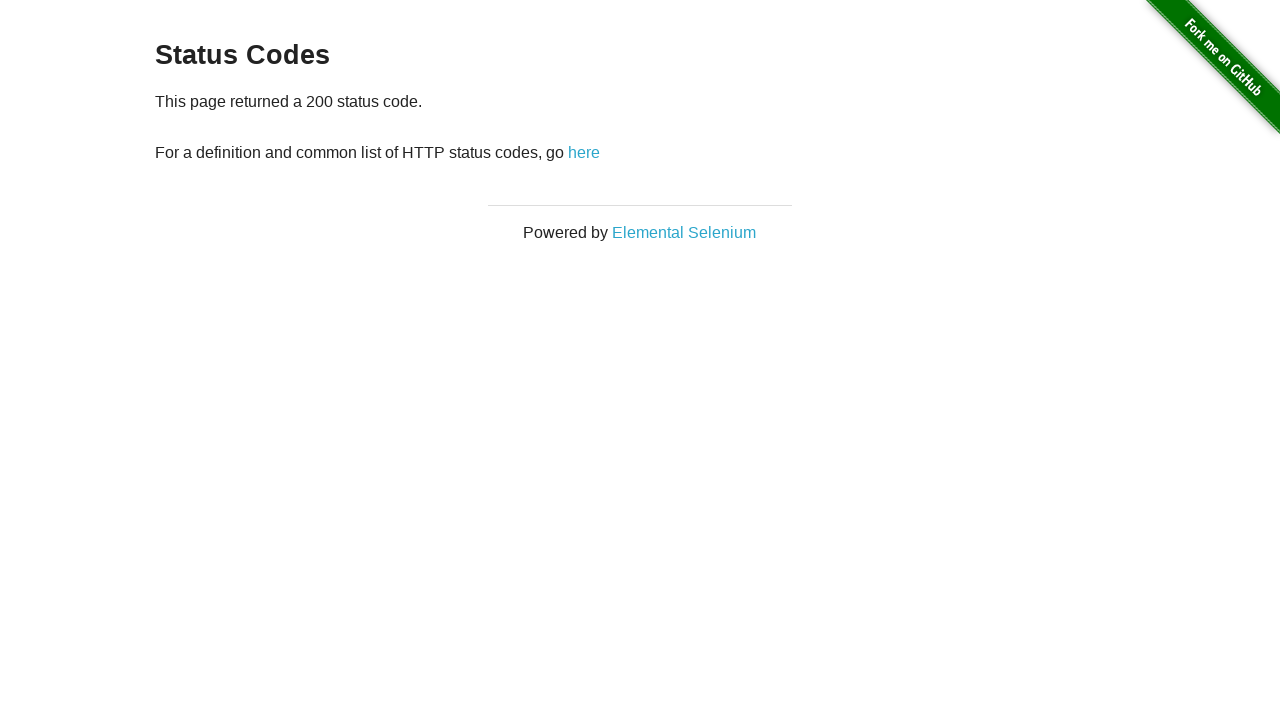

Status code 200 page content loaded
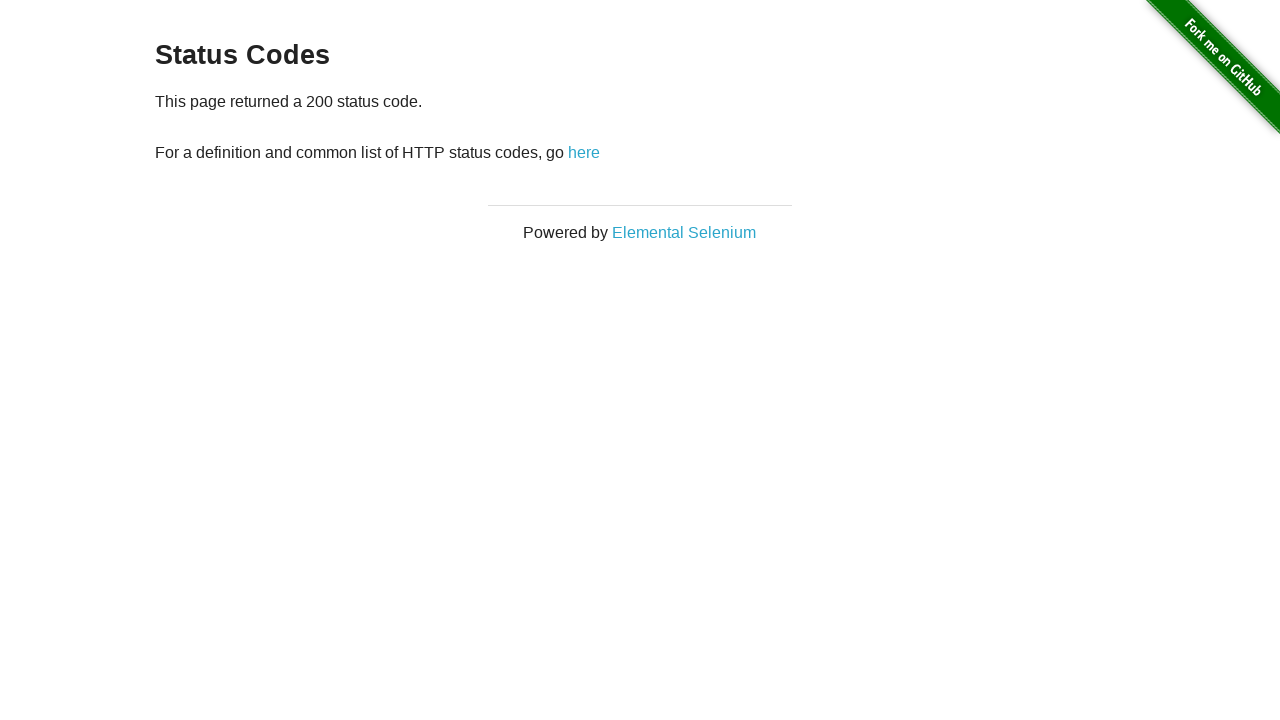

Verified correct status code message for 200
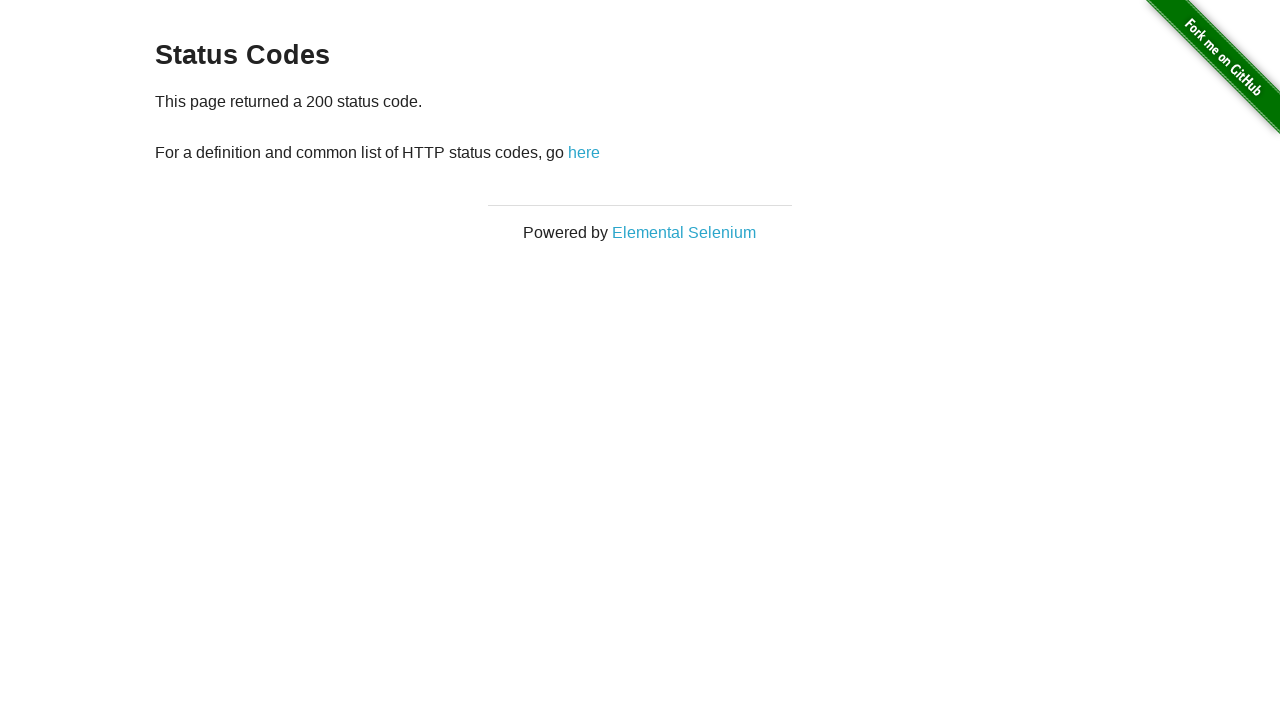

Verified URL ends with status_codes/200
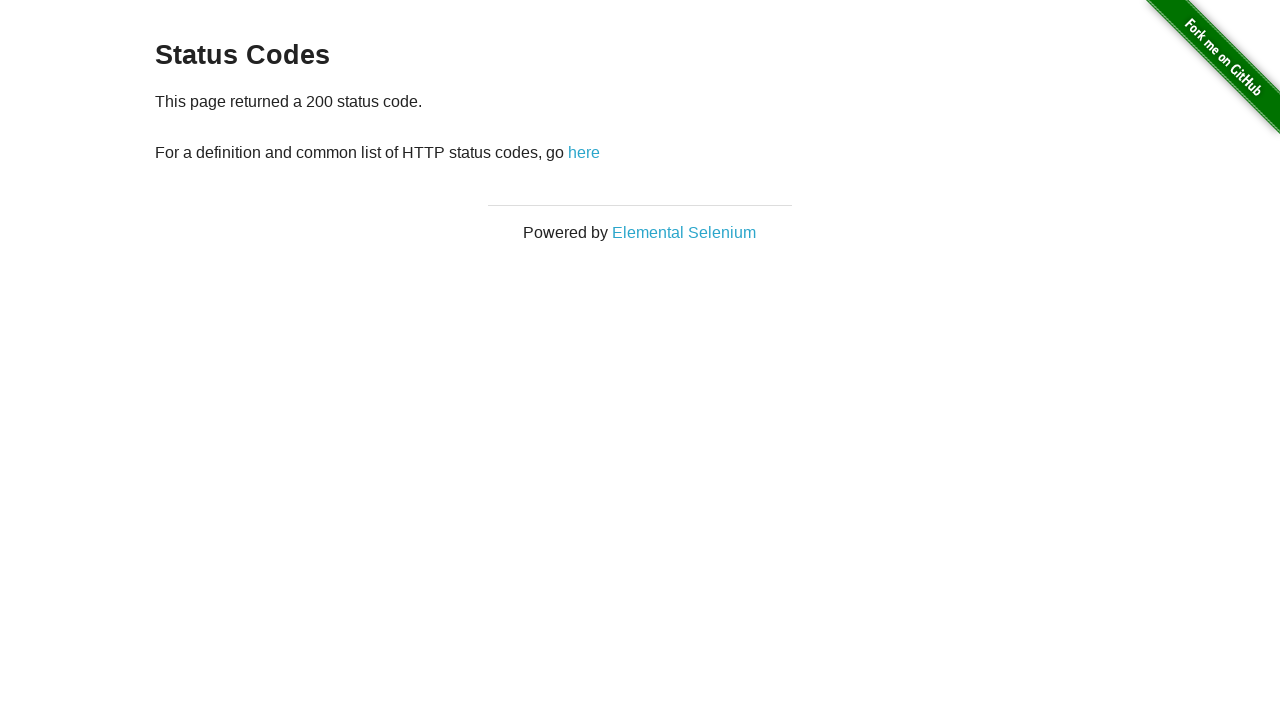

Clicked back to Status Codes list from 200 at (584, 152) on a[href='/status_codes']
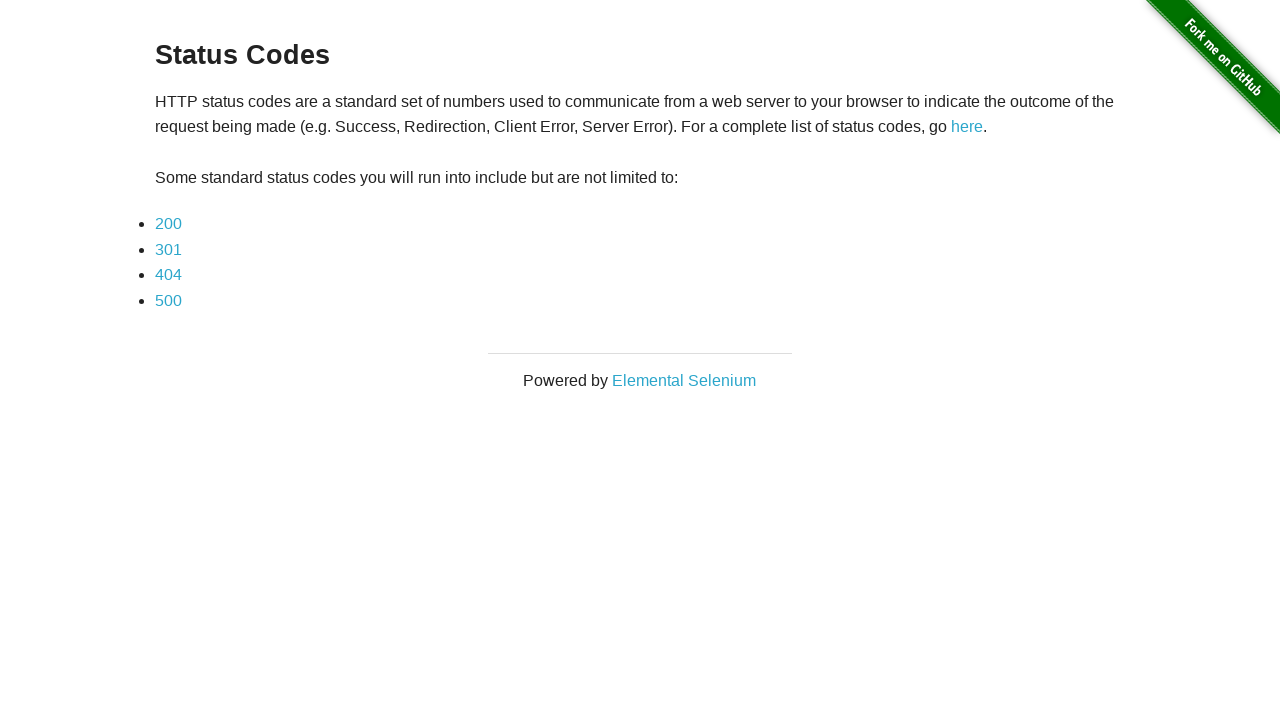

Clicked on status code 301 link at (168, 249) on a[href='status_codes/301']
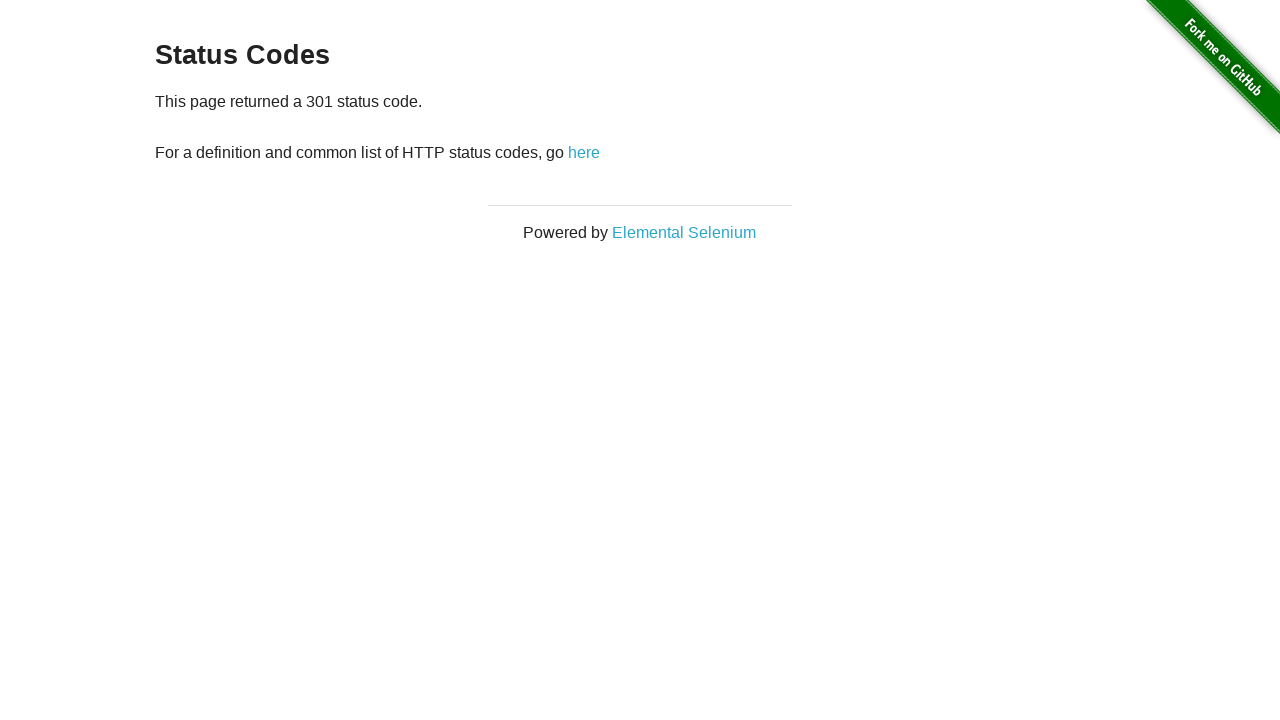

Status code 301 page content loaded
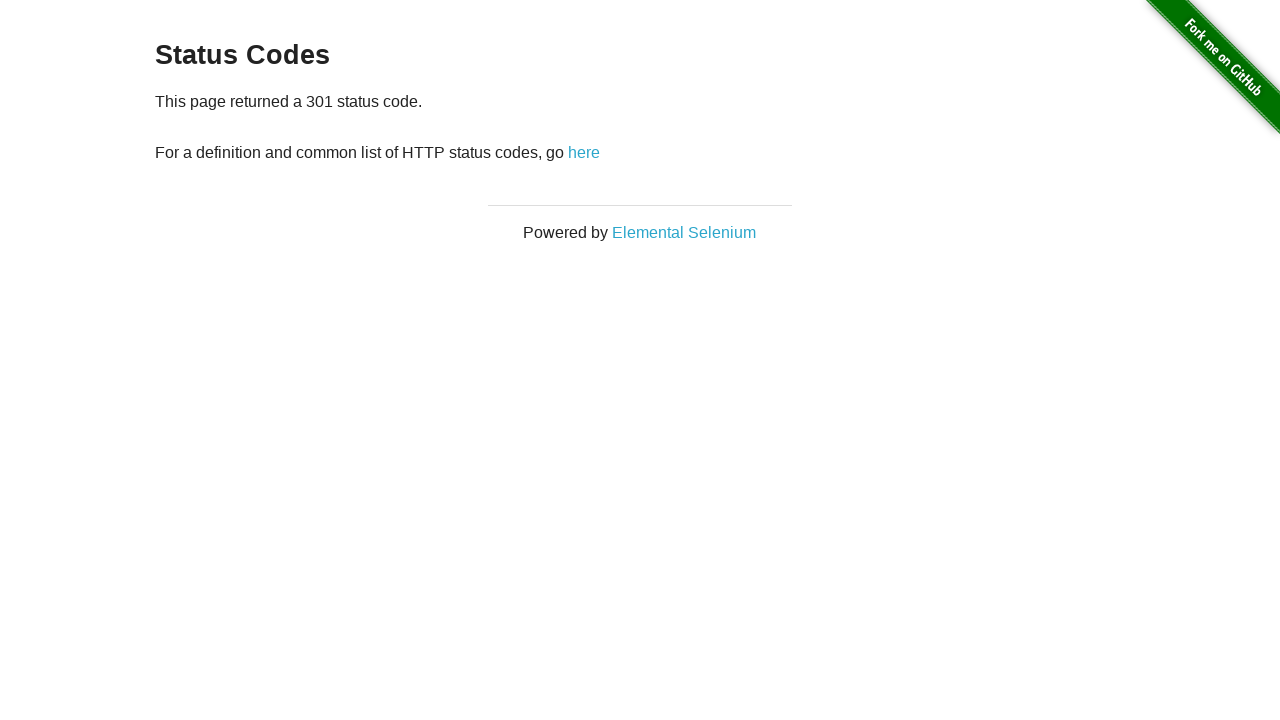

Verified correct status code message for 301
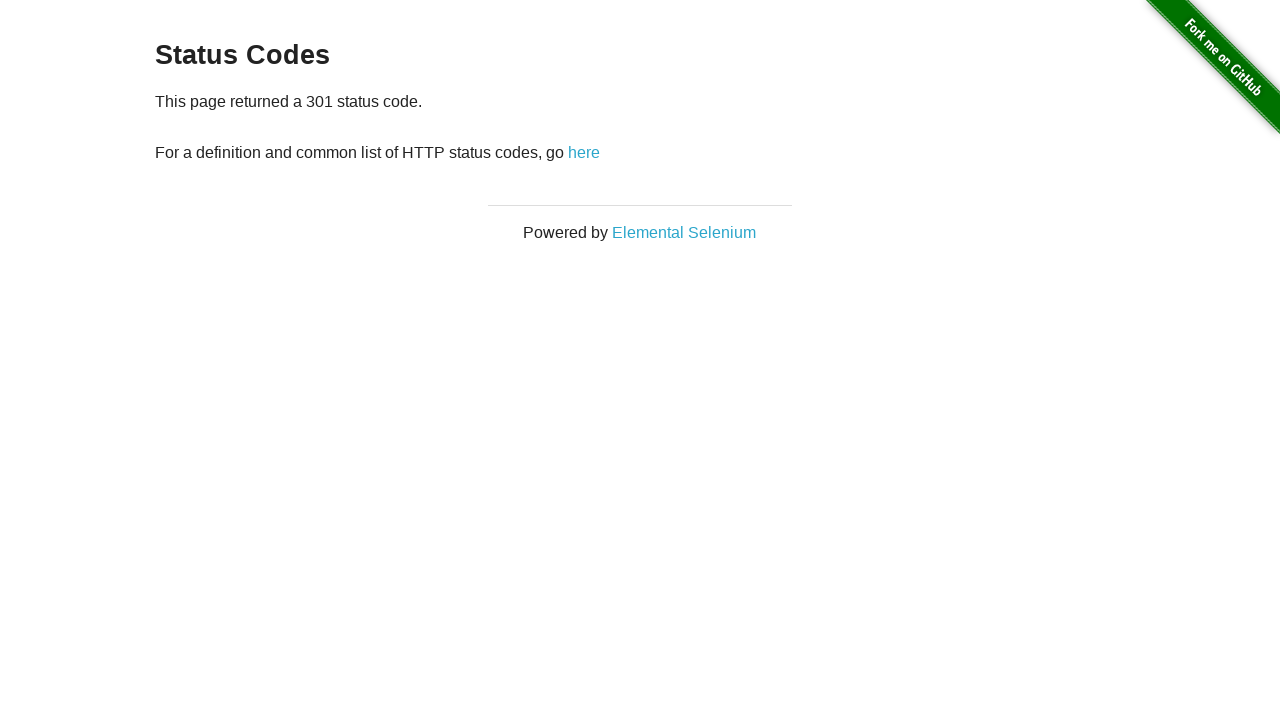

Verified URL ends with status_codes/301
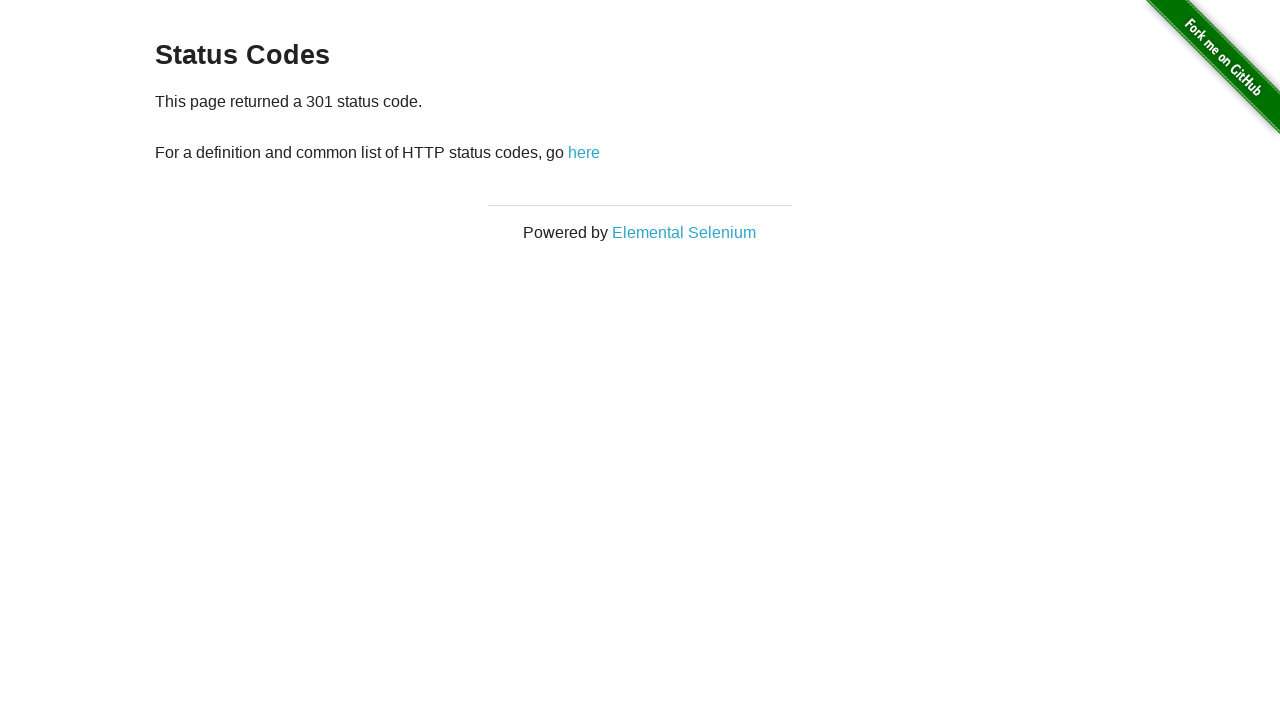

Clicked back to Status Codes list from 301 at (584, 152) on a[href='/status_codes']
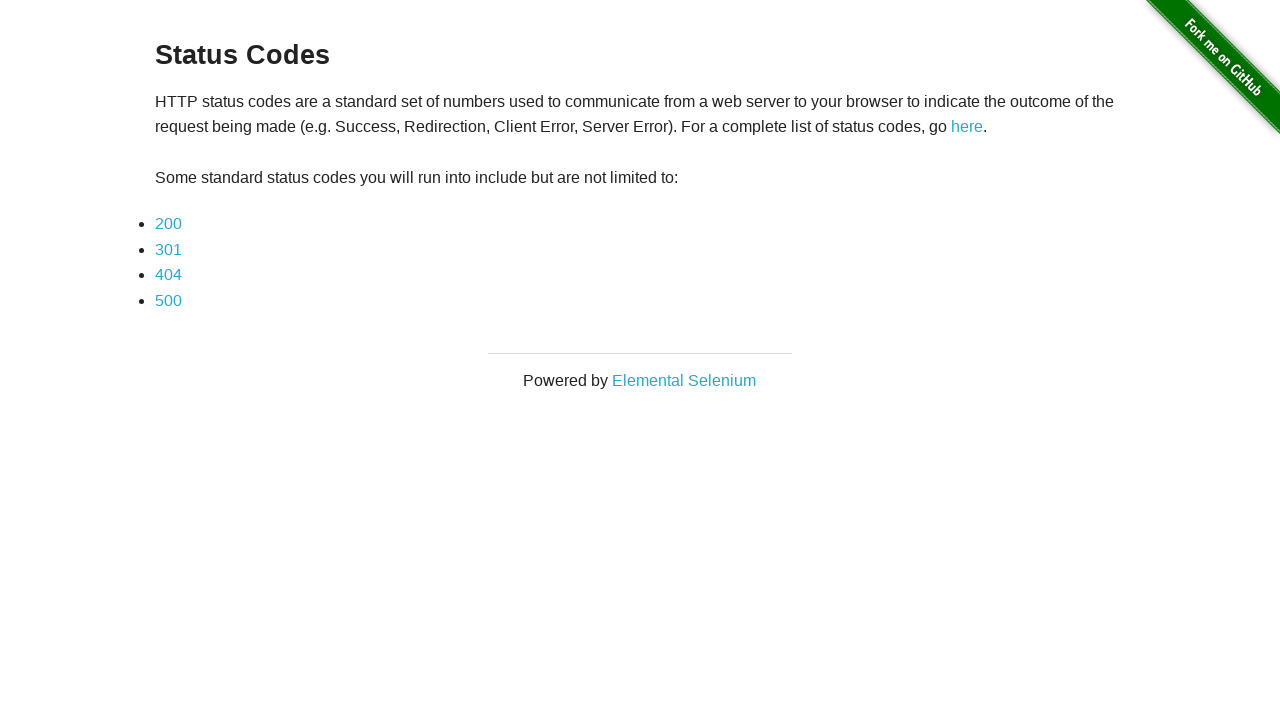

Clicked on status code 404 link at (168, 275) on a[href='status_codes/404']
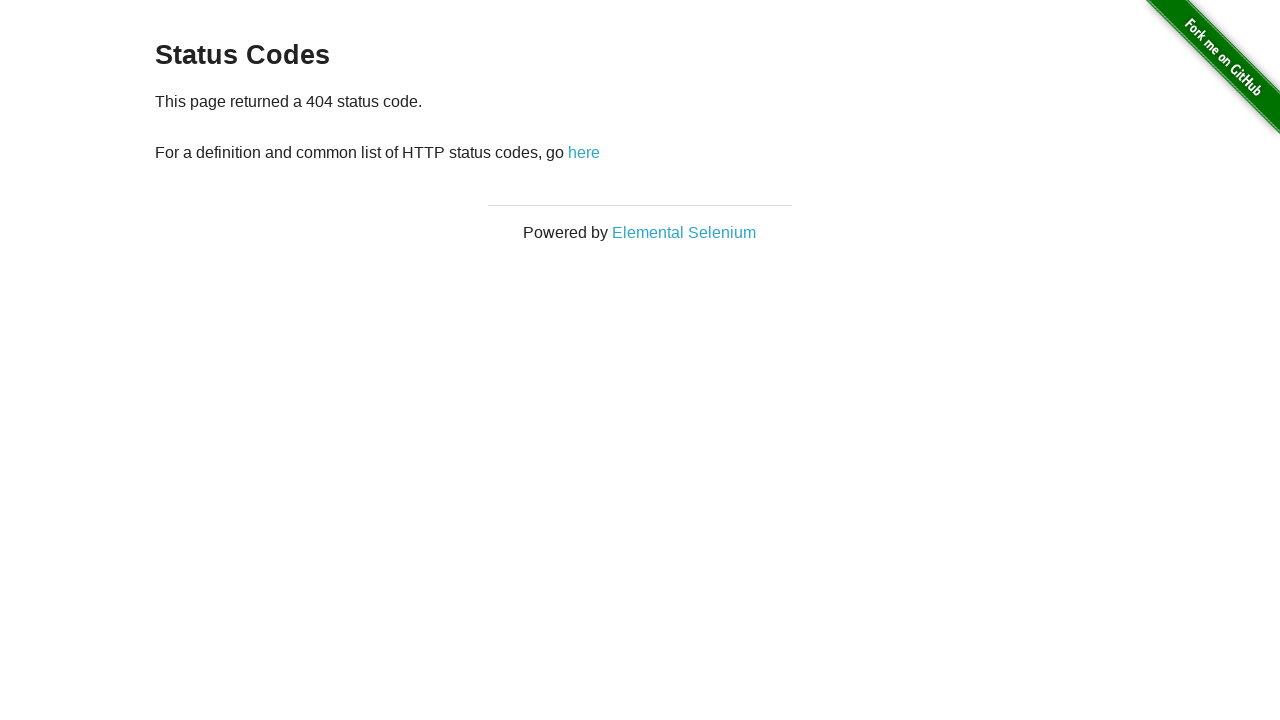

Status code 404 page content loaded
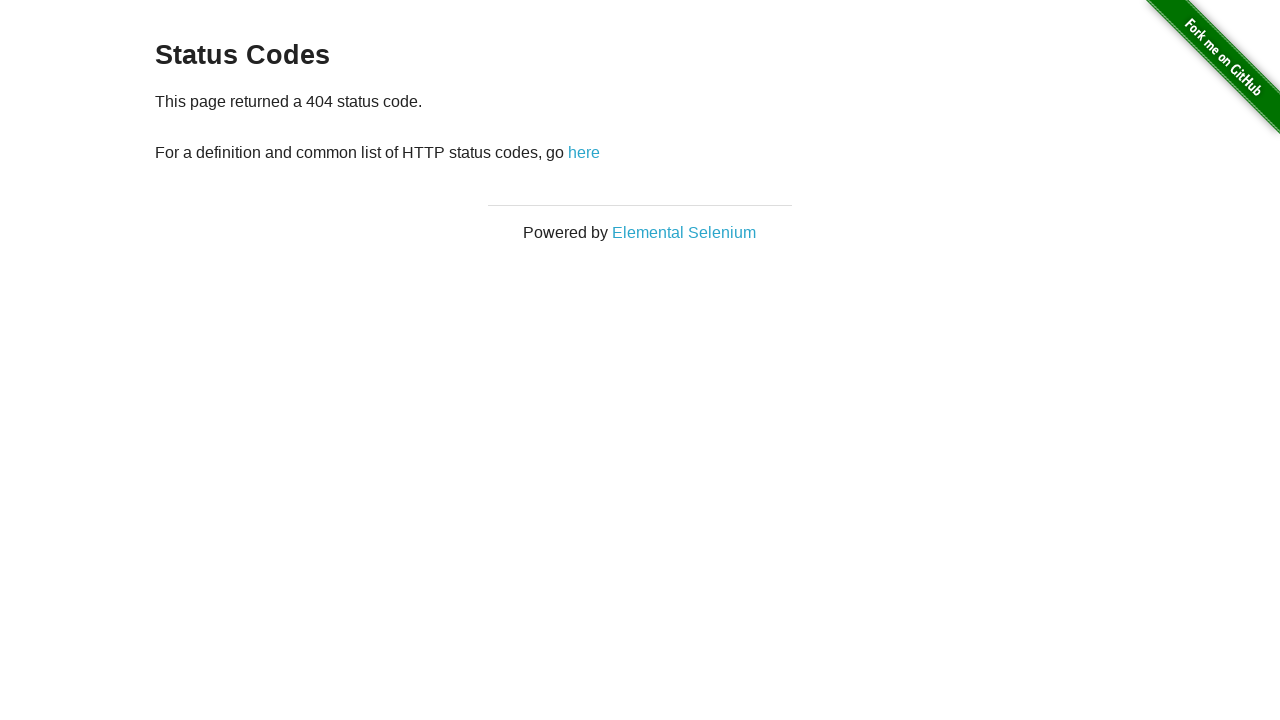

Verified correct status code message for 404
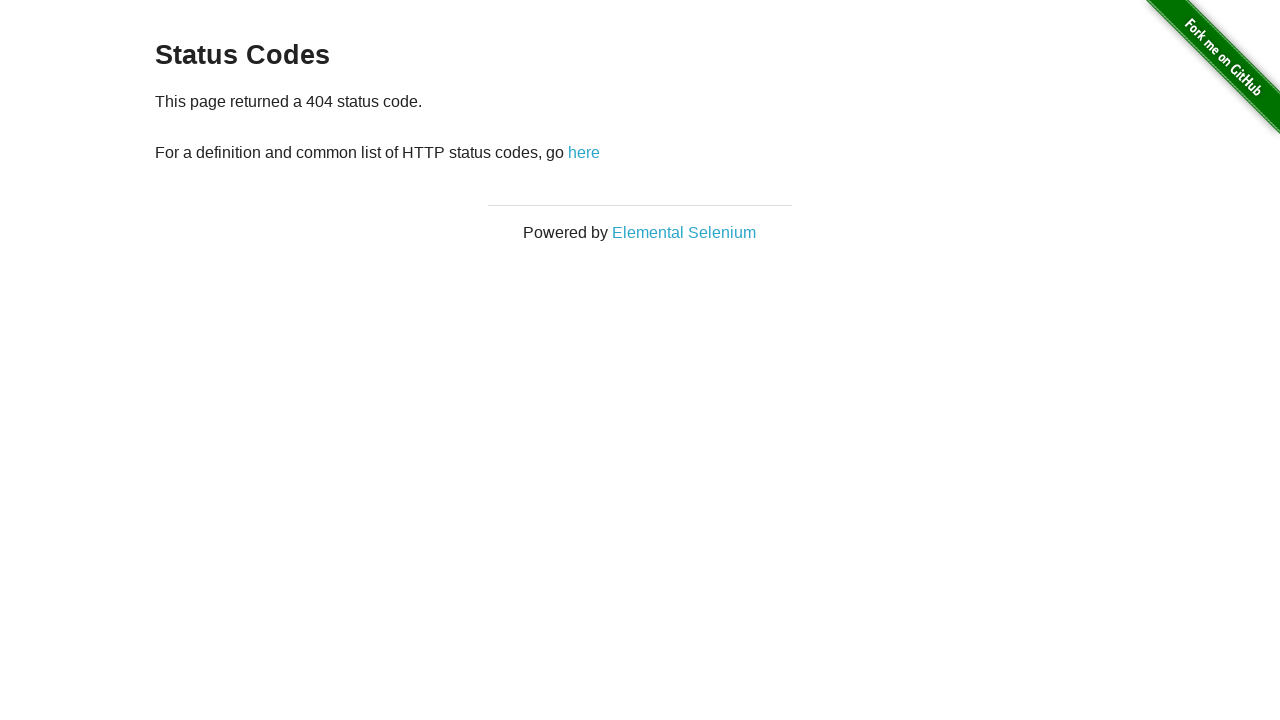

Verified URL ends with status_codes/404
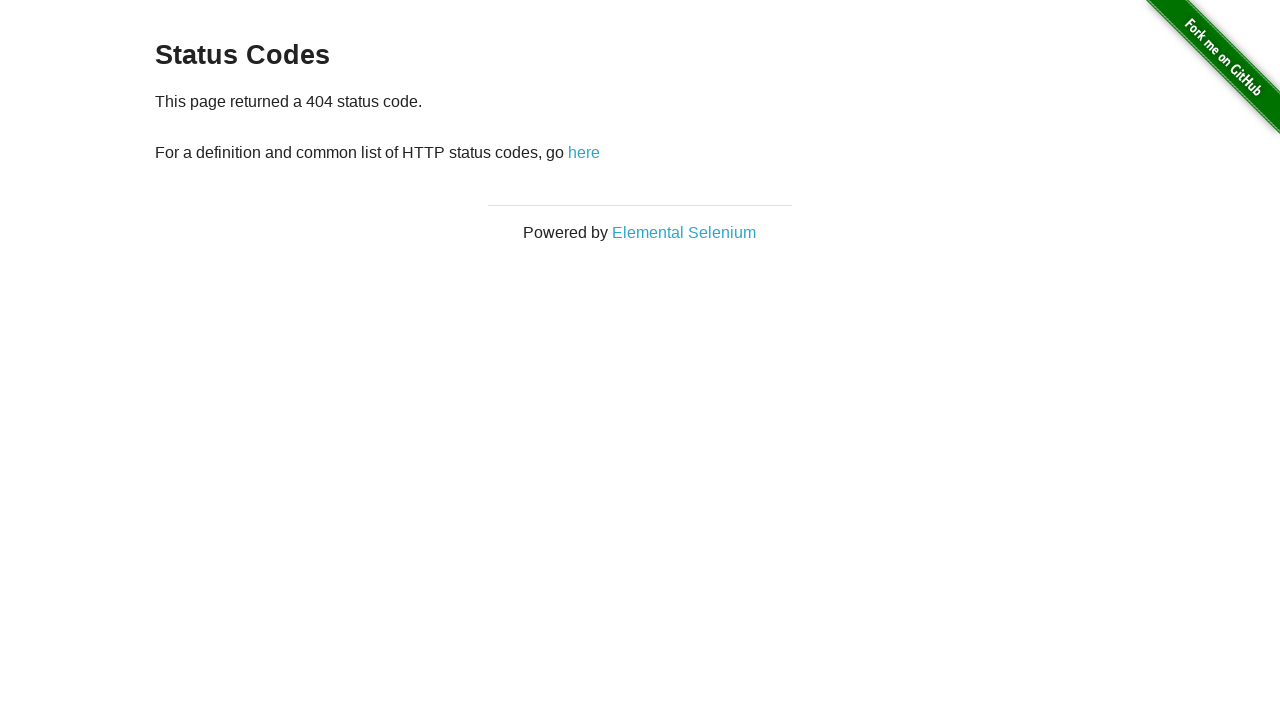

Clicked back to Status Codes list from 404 at (584, 152) on a[href='/status_codes']
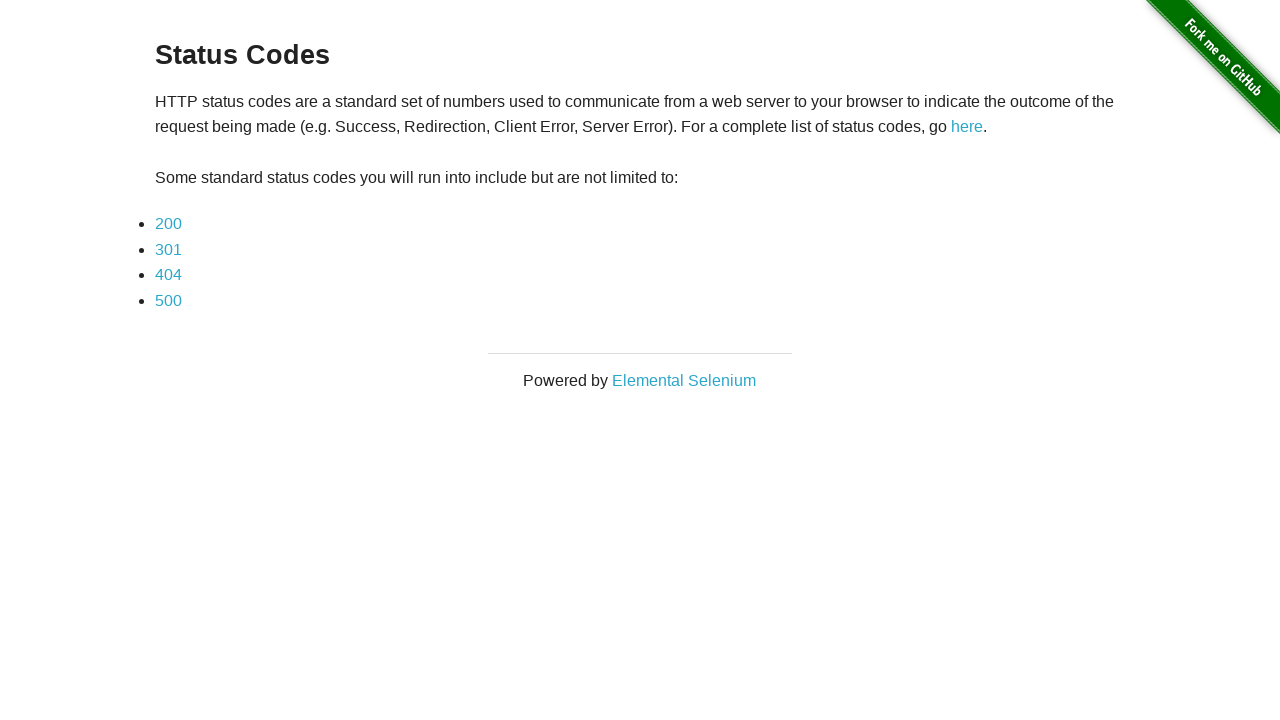

Clicked on status code 500 link at (168, 300) on a[href='status_codes/500']
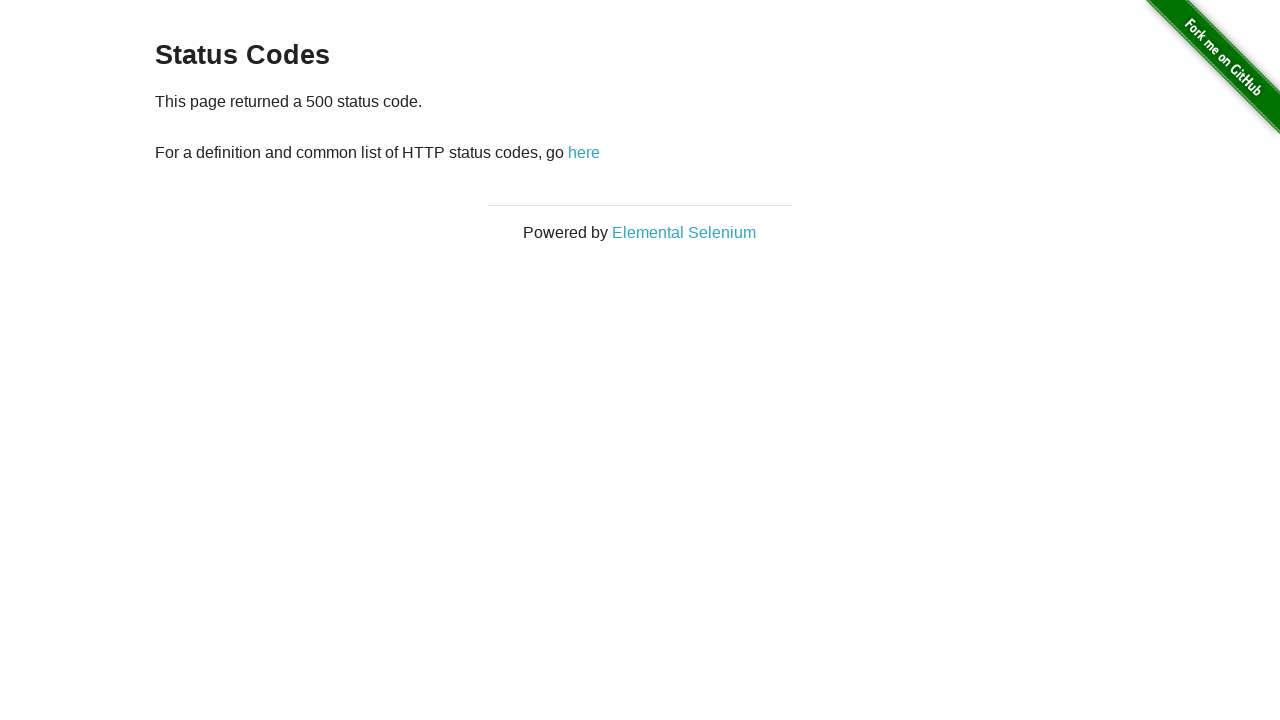

Status code 500 page content loaded
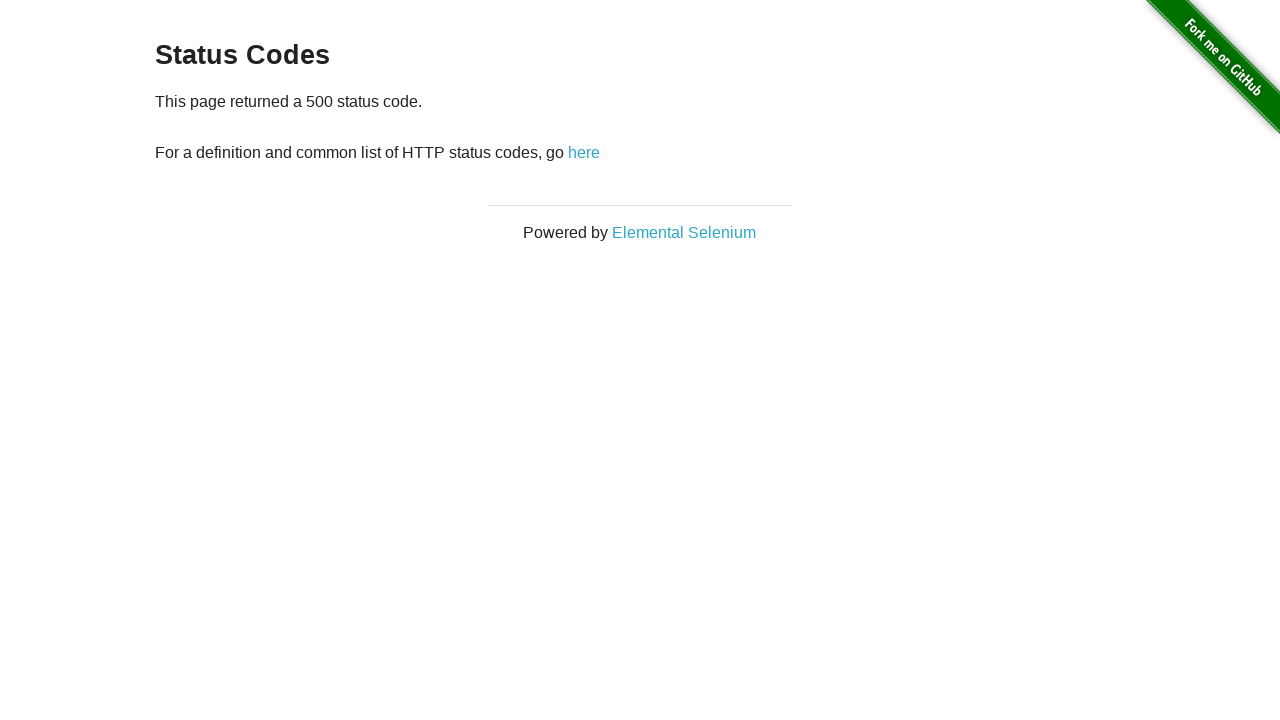

Verified correct status code message for 500
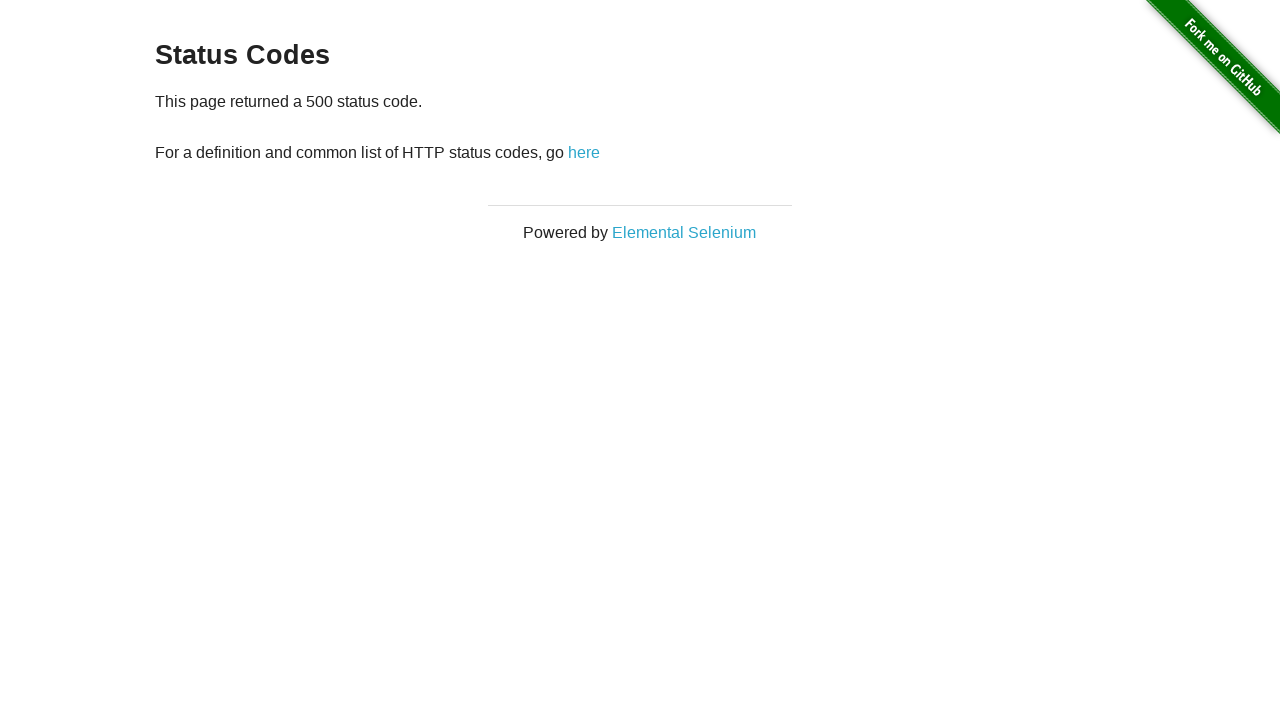

Verified URL ends with status_codes/500
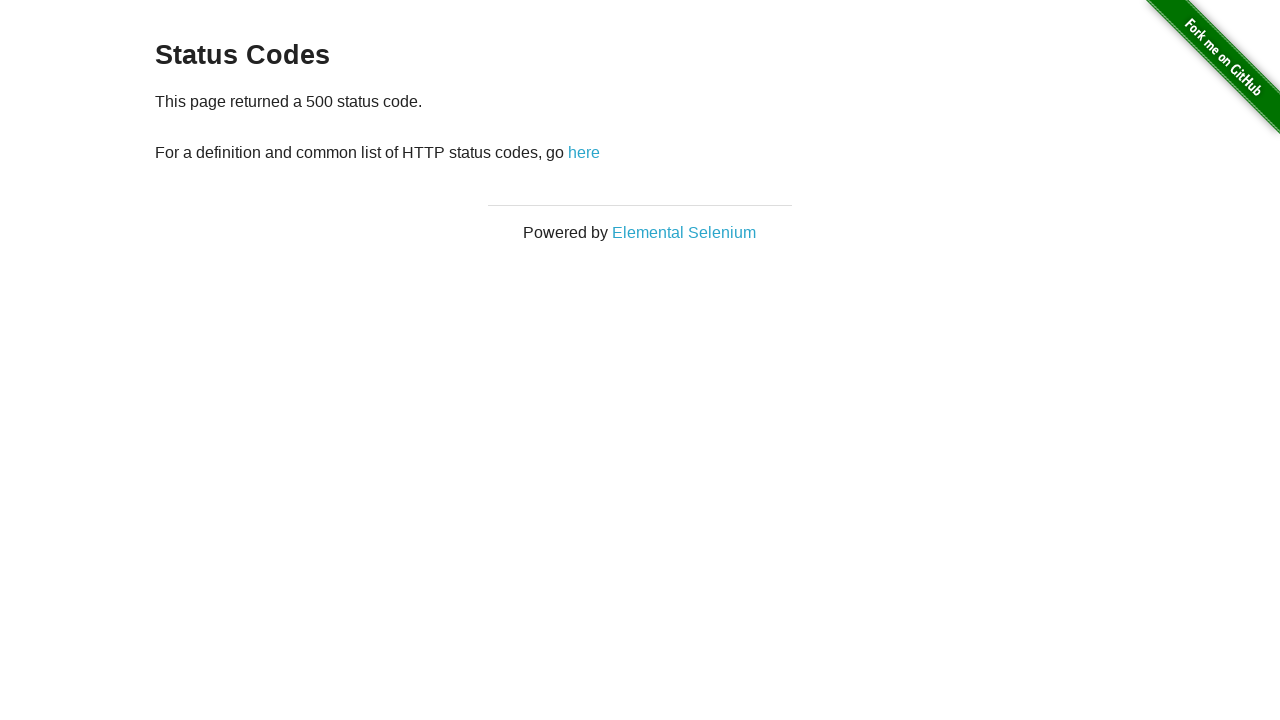

Clicked back to Status Codes list from 500 at (584, 152) on a[href='/status_codes']
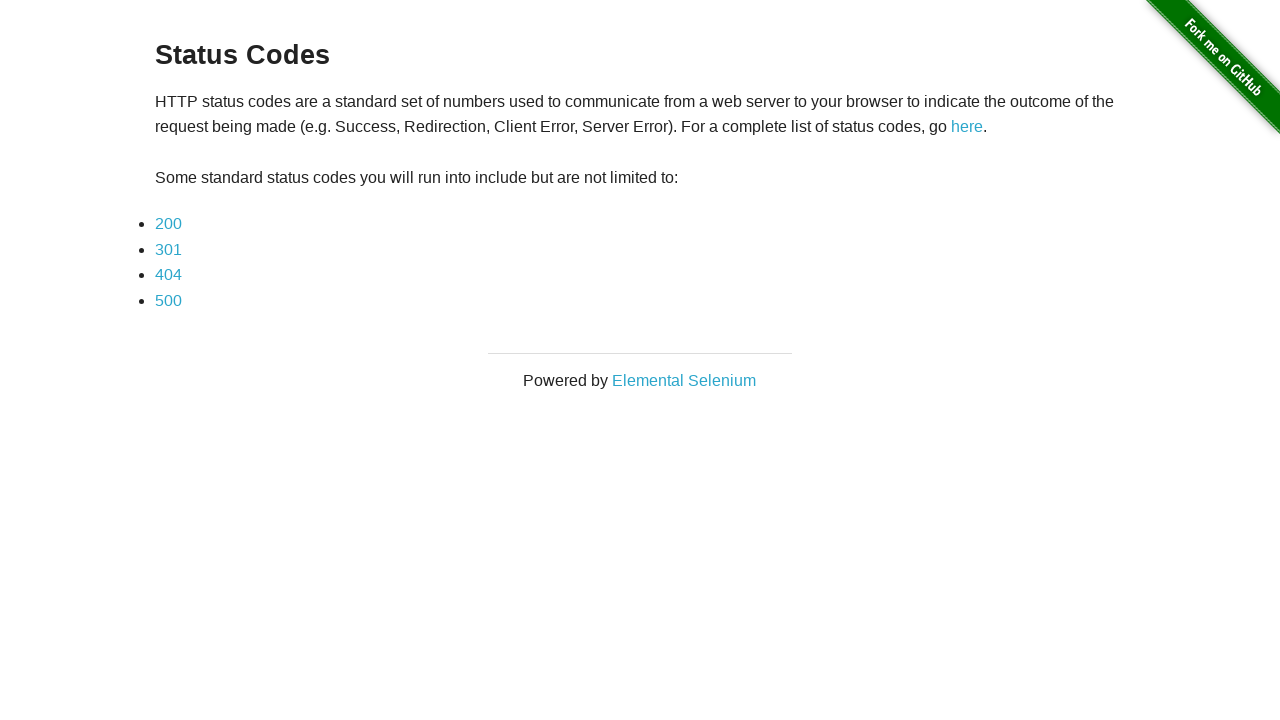

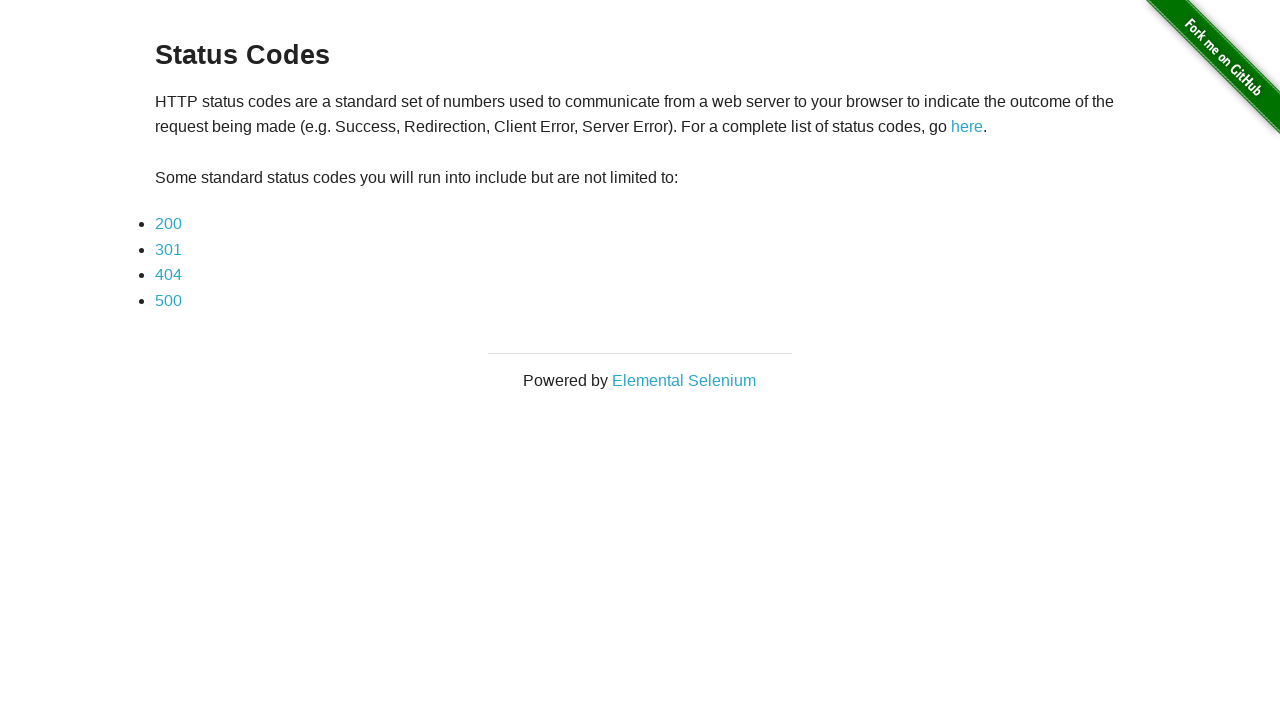